Tests selectable elements by clicking multiple items in both list and grid views to select them

Starting URL: https://demoqa.com/selectable

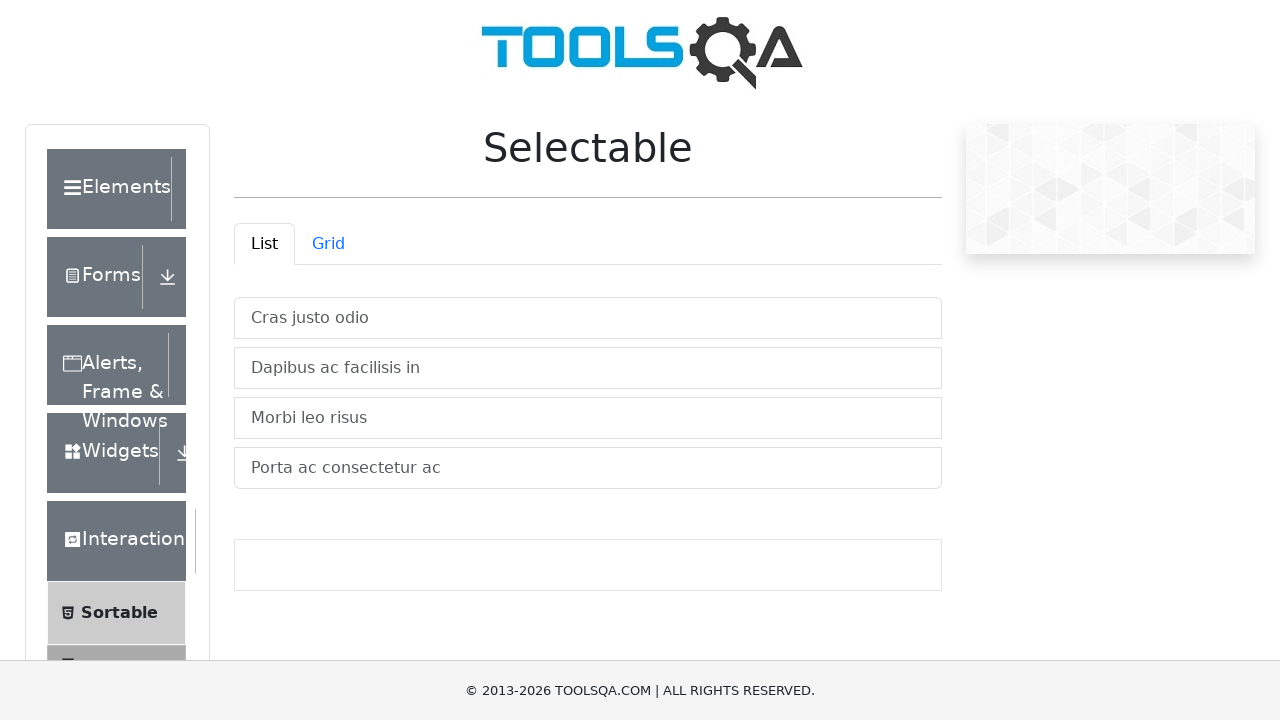

Clicked first item in list view at (588, 318) on xpath=//*[@id='verticalListContainer']/li[1]
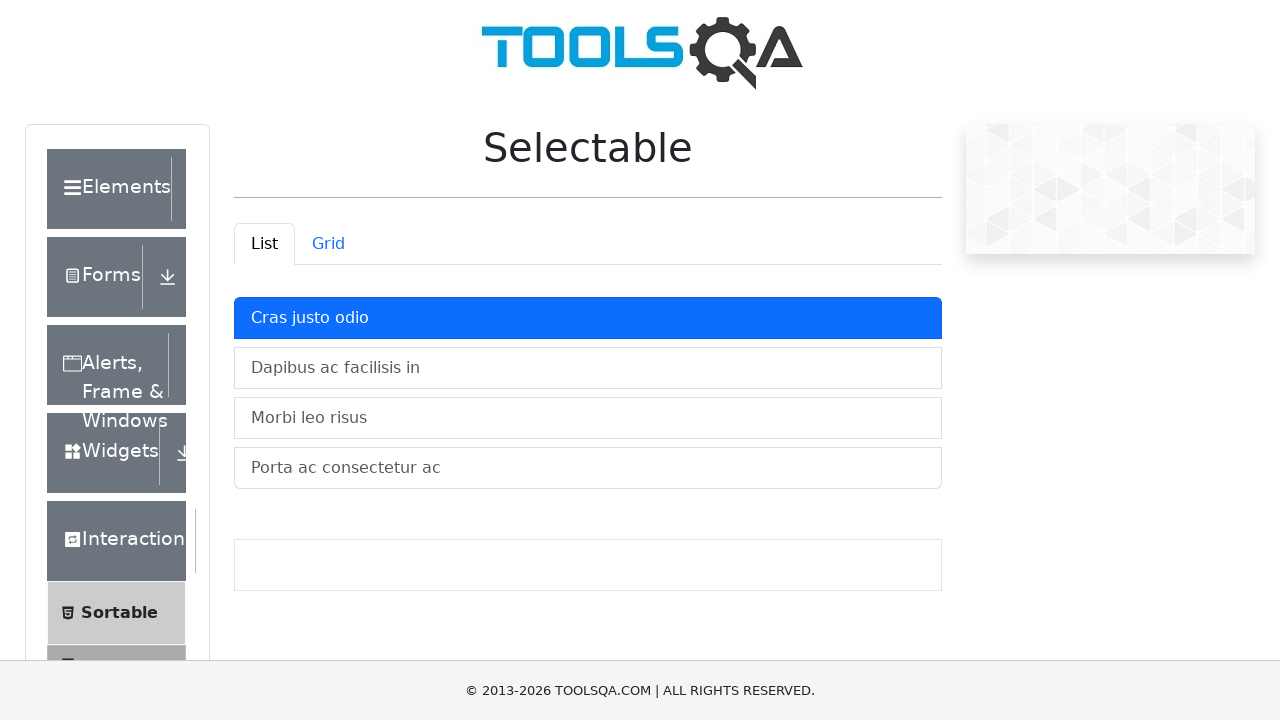

Clicked second item in list view at (588, 368) on xpath=//*[@id='verticalListContainer']/li[2]
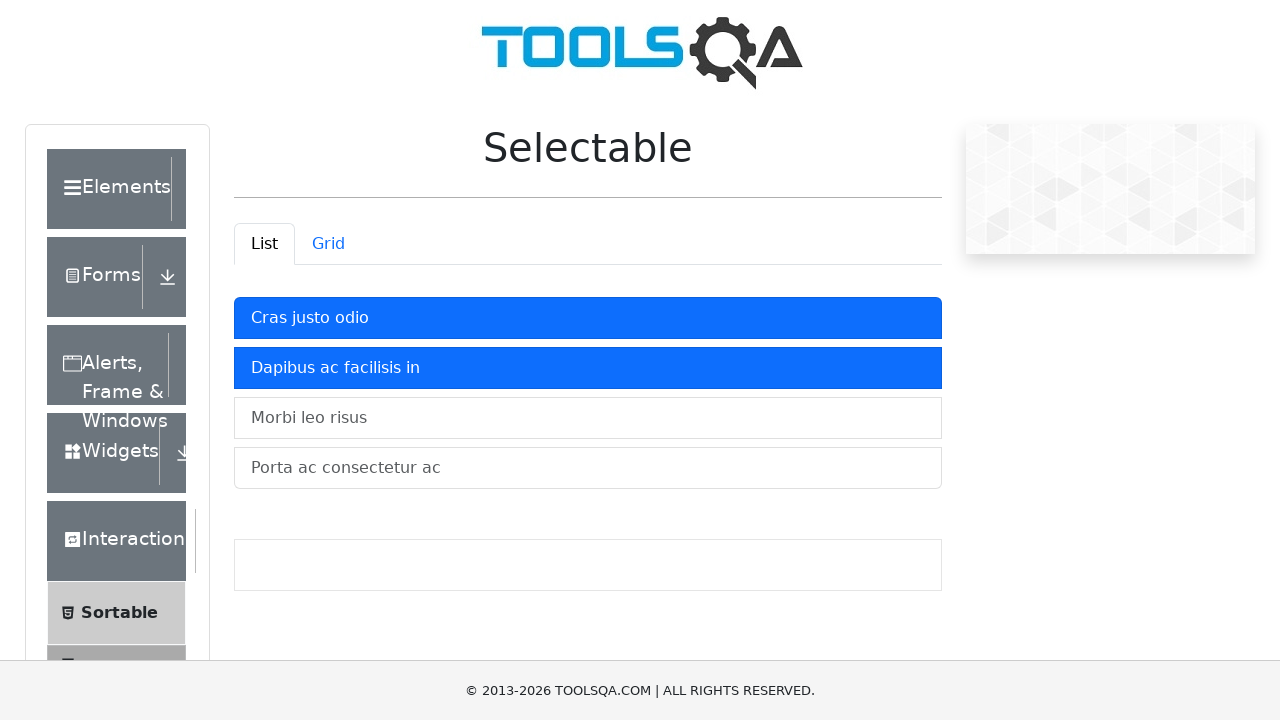

Clicked third item in list view at (588, 418) on xpath=//*[@id='verticalListContainer']/li[3]
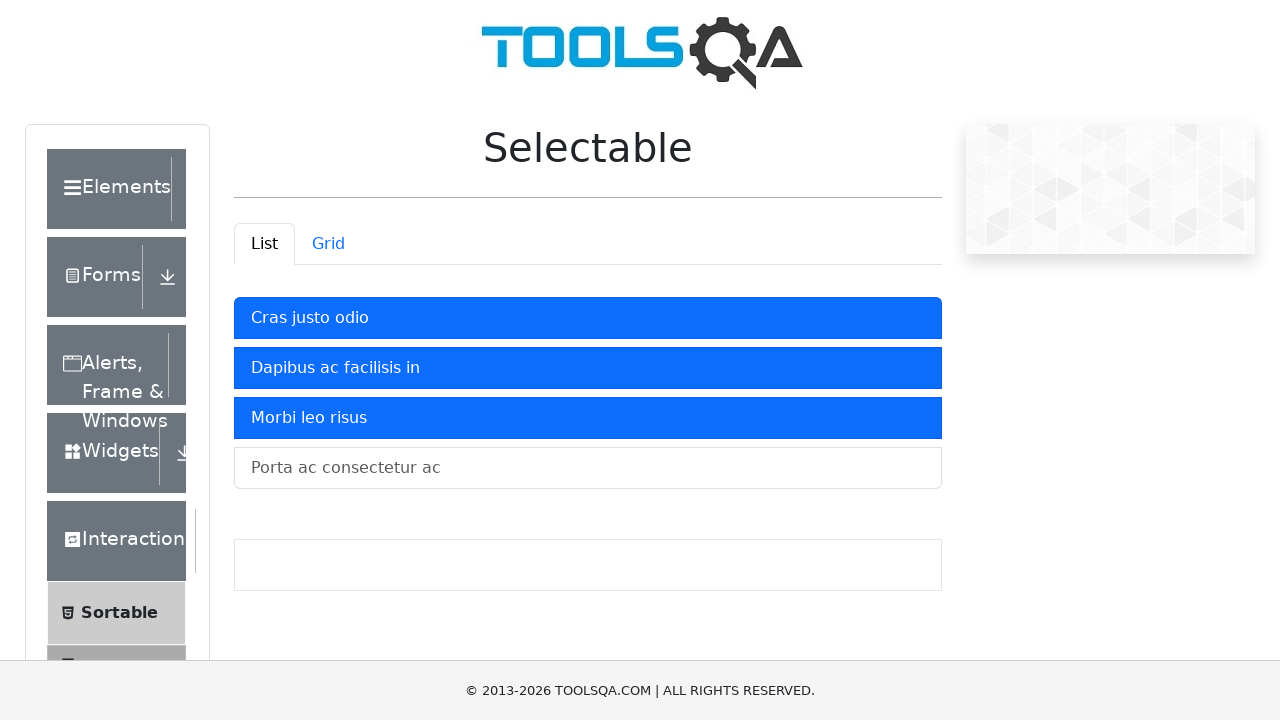

Clicked fourth item in list view at (588, 468) on xpath=//*[@id='verticalListContainer']/li[4]
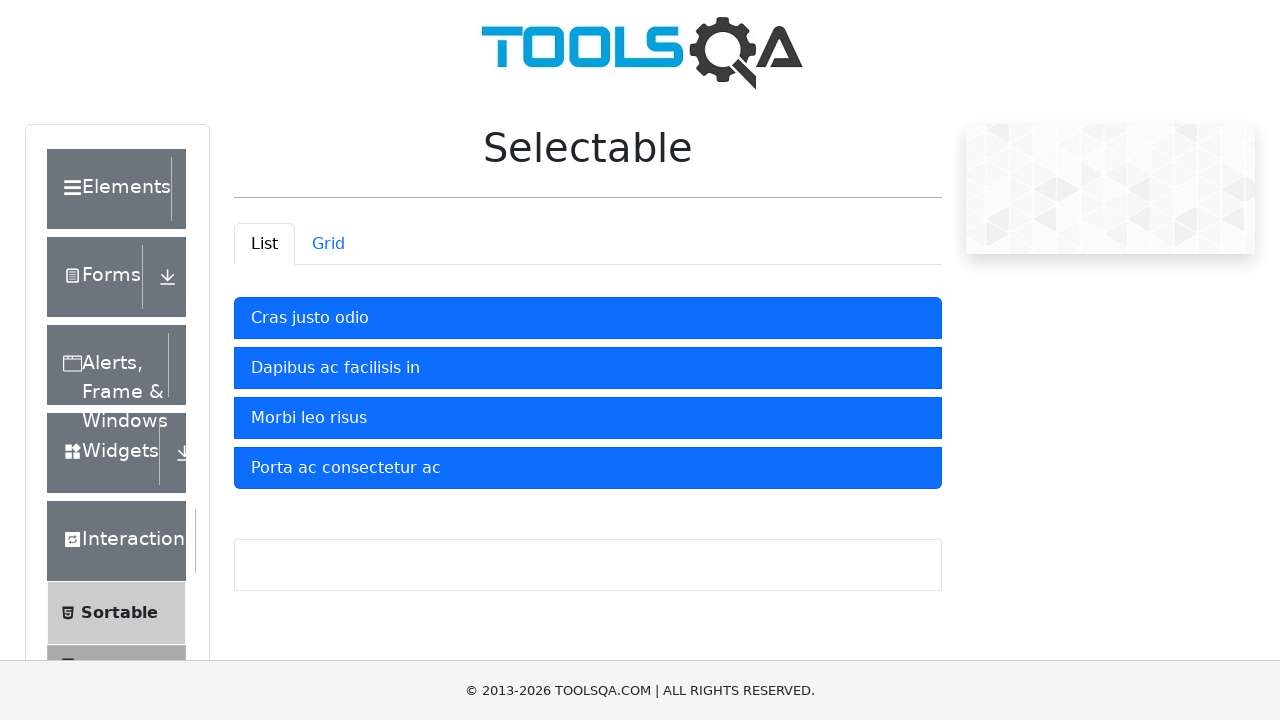

Switched to grid view at (328, 244) on #demo-tab-grid
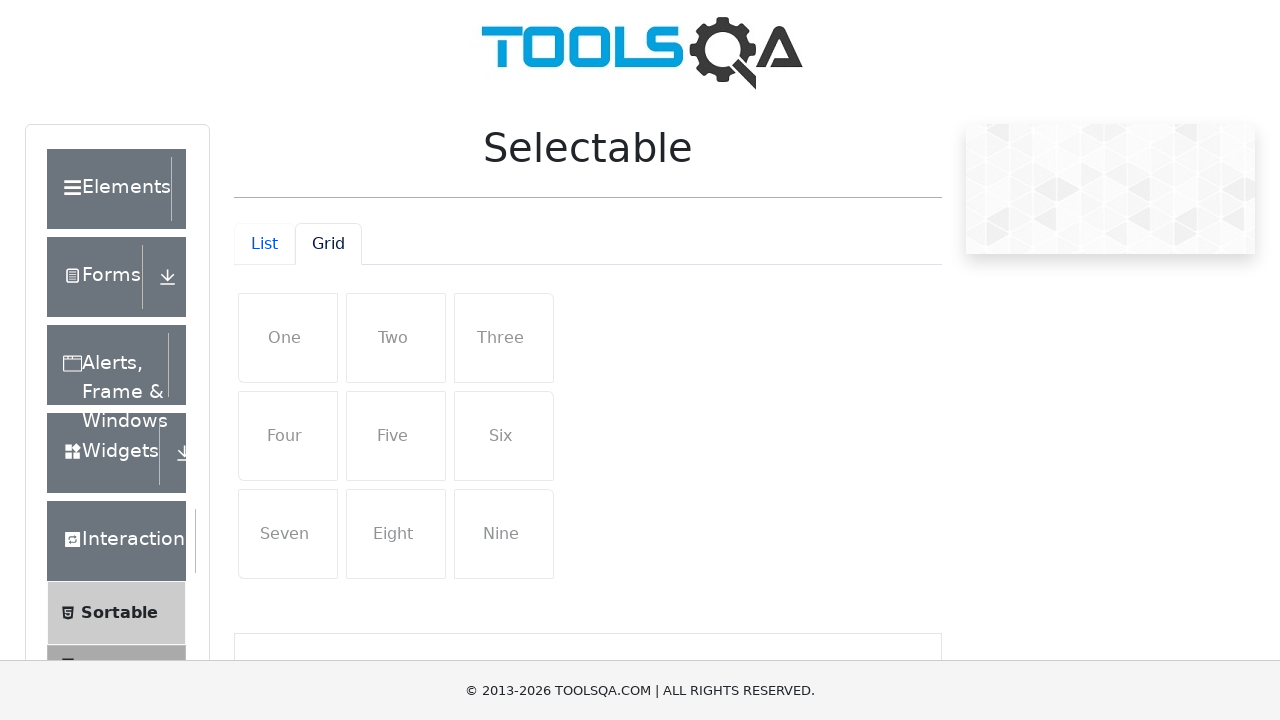

Clicked first item in grid row 1 at (288, 338) on xpath=//div/div[1]/div[1]/li[1]
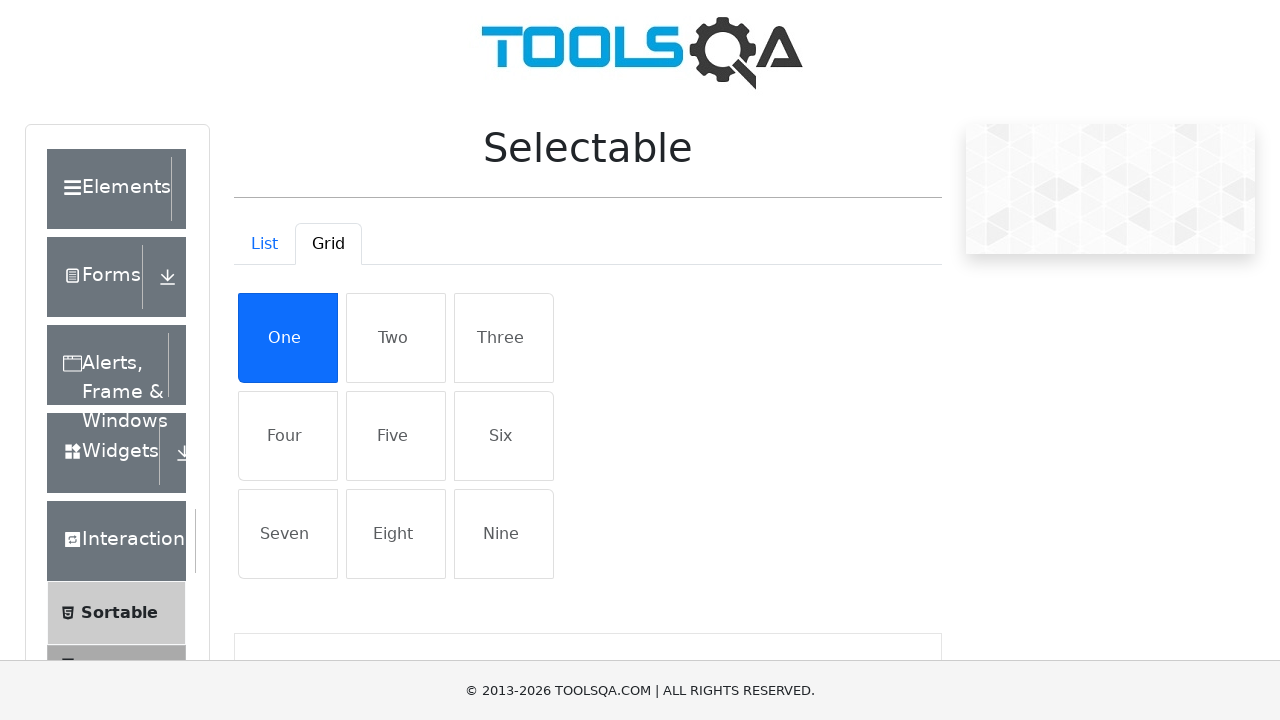

Clicked second item in grid row 1 at (396, 338) on xpath=//div/div[1]/div[1]/li[2]
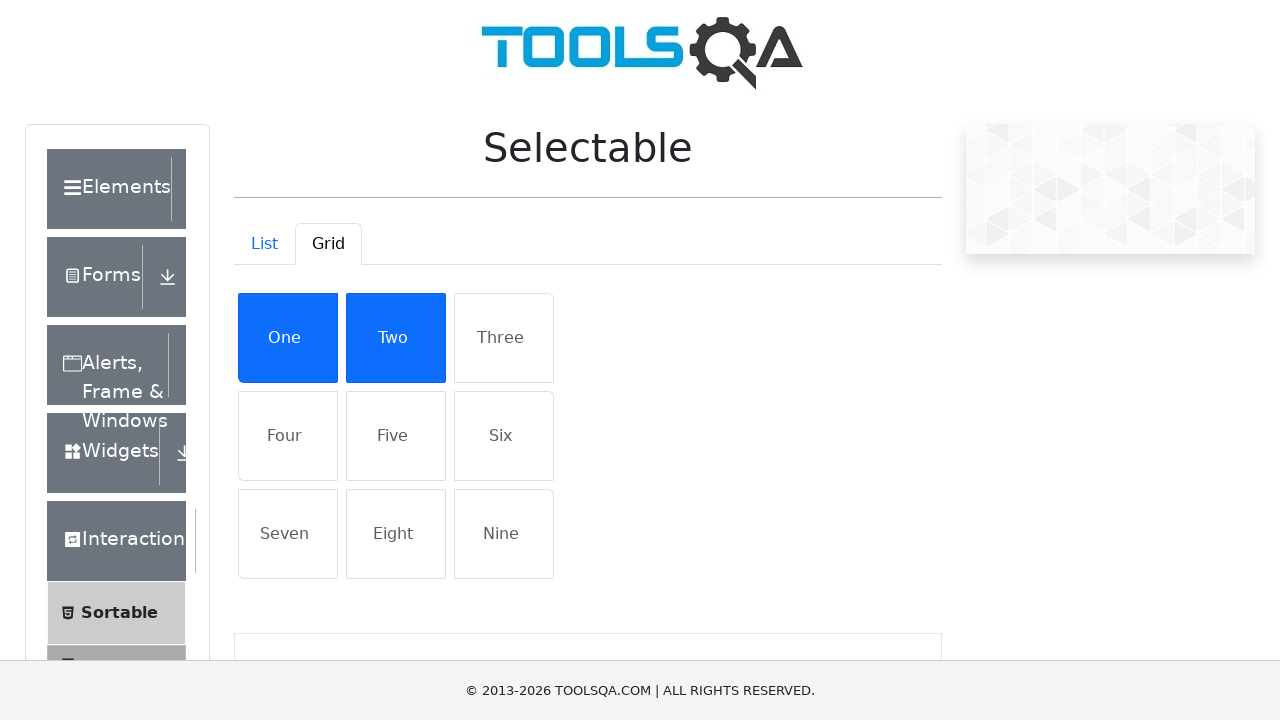

Clicked third item in grid row 1 at (504, 338) on xpath=//div/div[1]/div[1]/li[3]
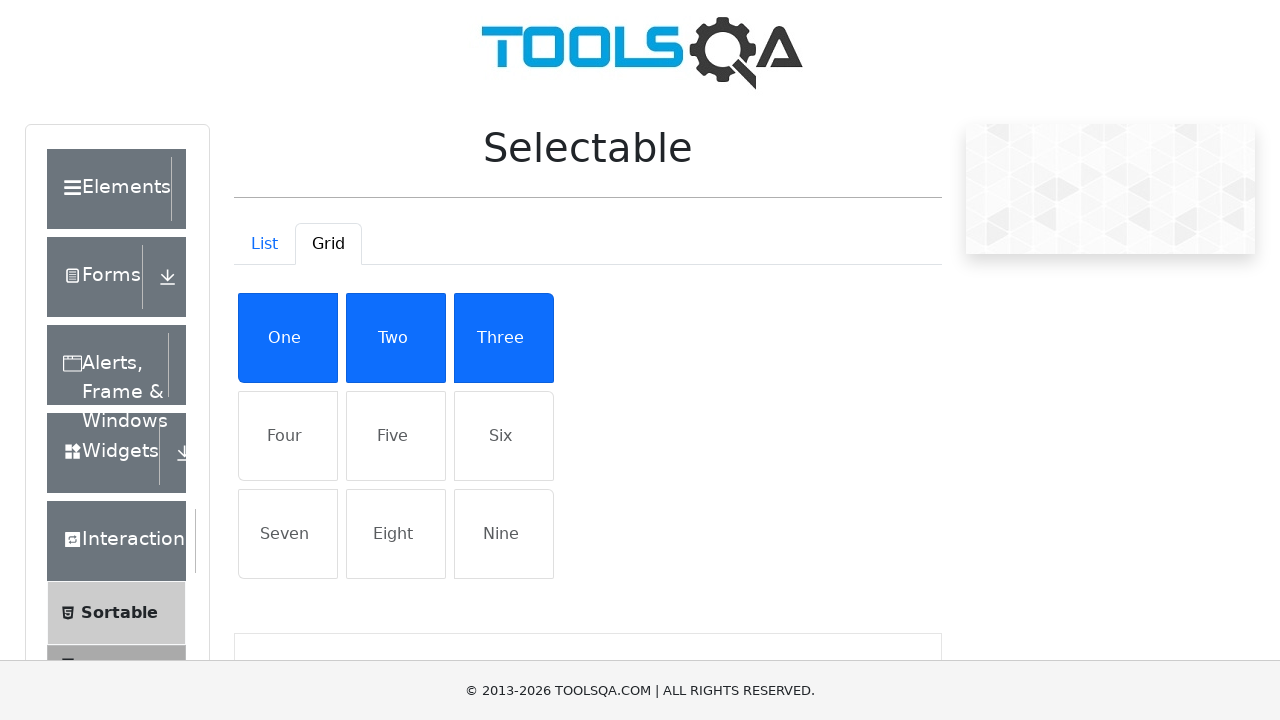

Clicked first item in grid row 2 at (288, 436) on xpath=//div/div[1]/div[2]/li[1]
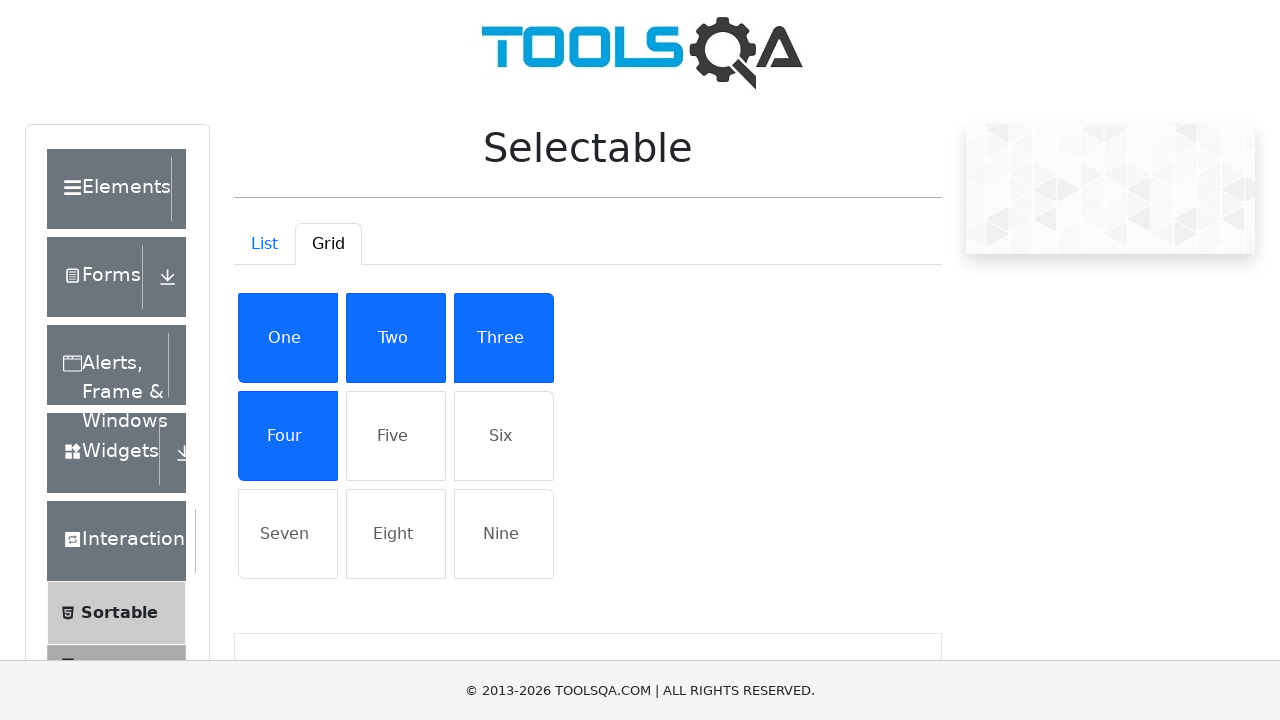

Clicked second item in grid row 2 at (396, 436) on xpath=//div/div[1]/div[2]/li[2]
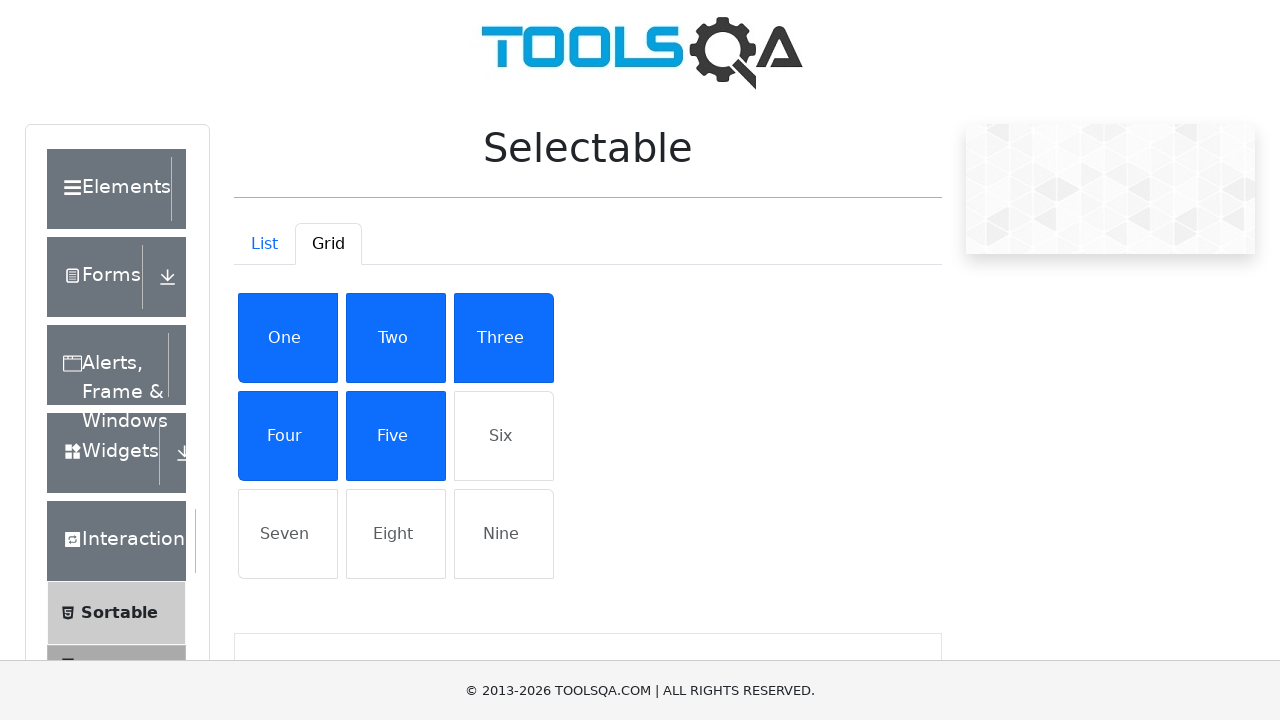

Clicked third item in grid row 2 at (504, 436) on xpath=//div/div[1]/div[2]/li[3]
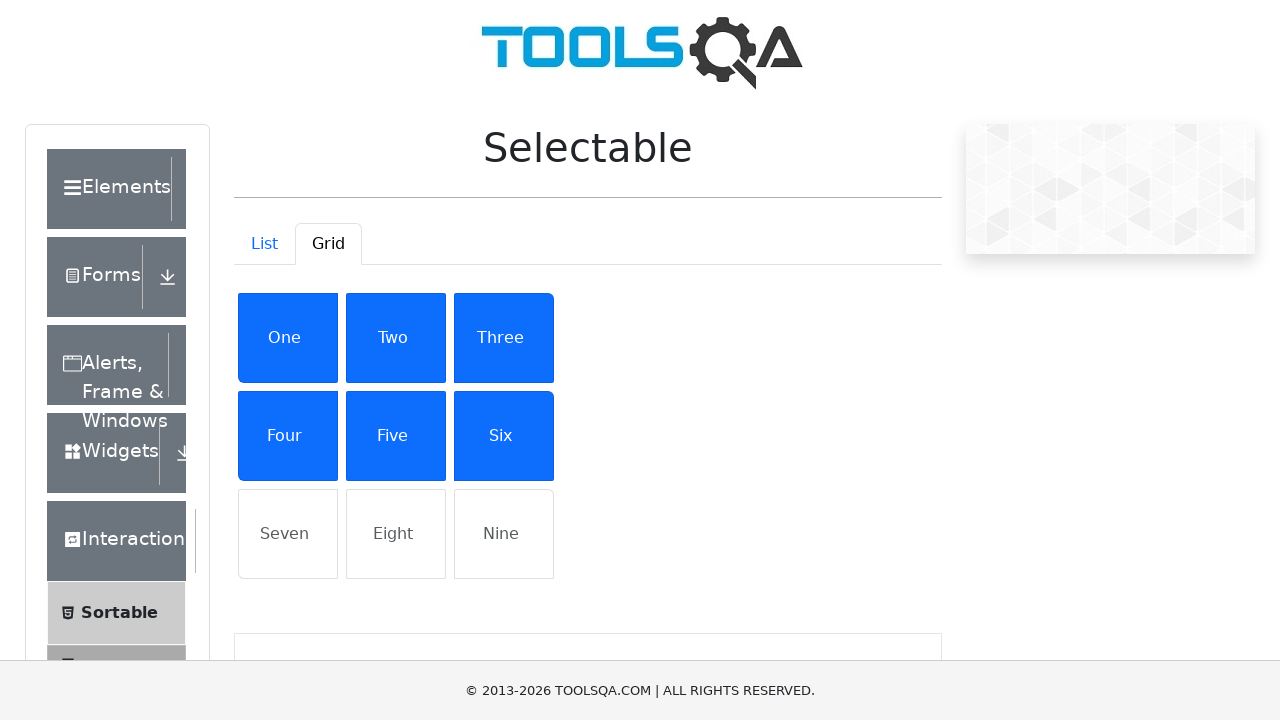

Clicked first item in grid row 3 at (288, 534) on xpath=//div/div[1]/div[3]/li[1]
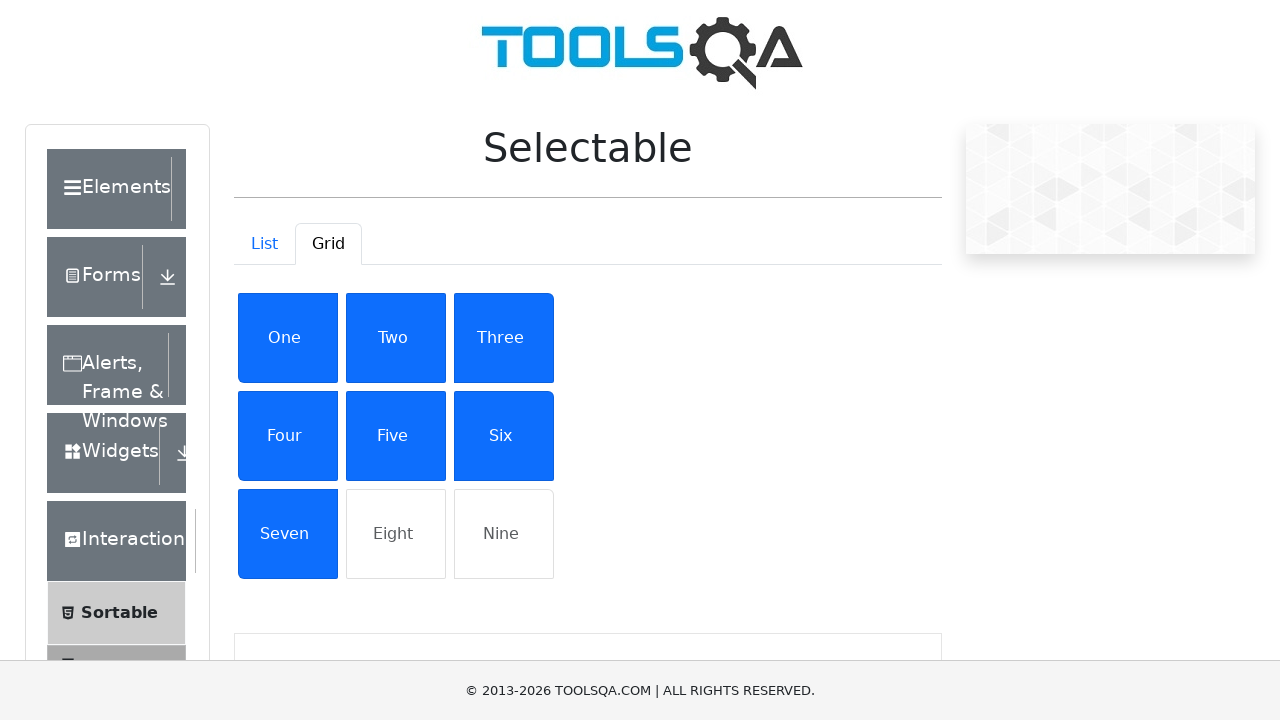

Clicked second item in grid row 3 at (396, 534) on xpath=//div/div[1]/div[3]/li[2]
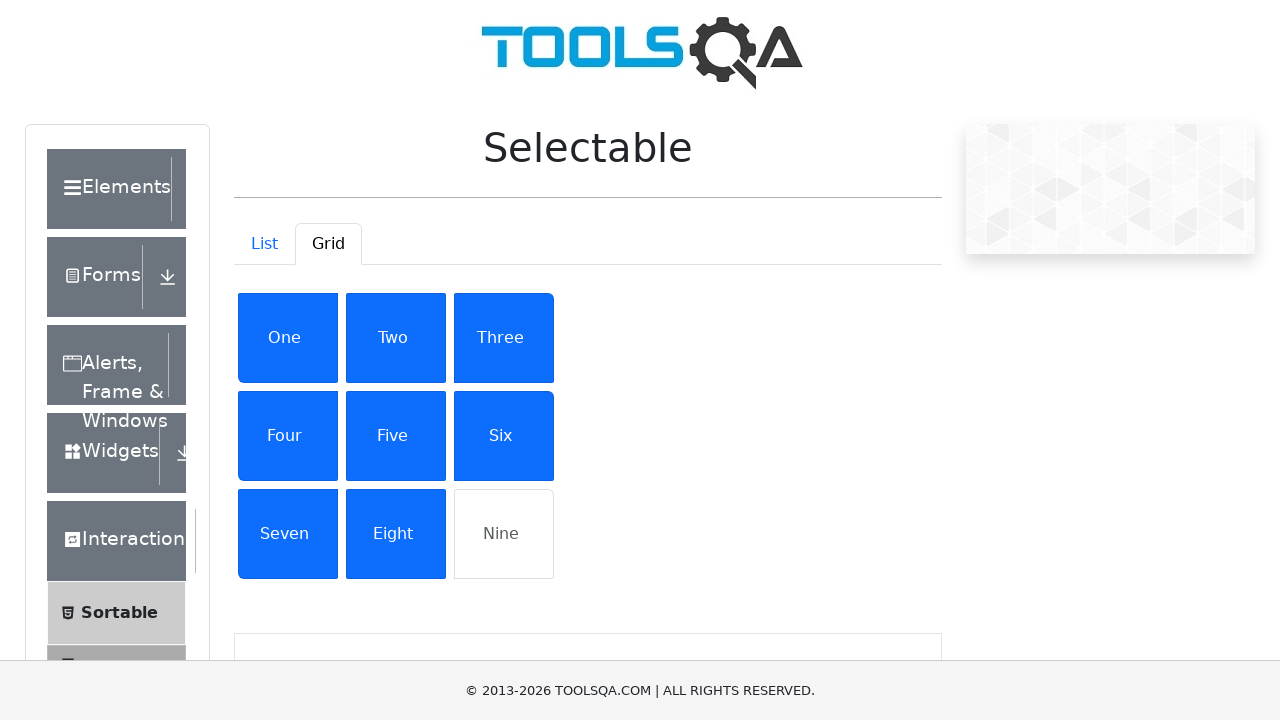

Clicked third item in grid row 3 at (504, 534) on xpath=//div/div[1]/div[3]/li[3]
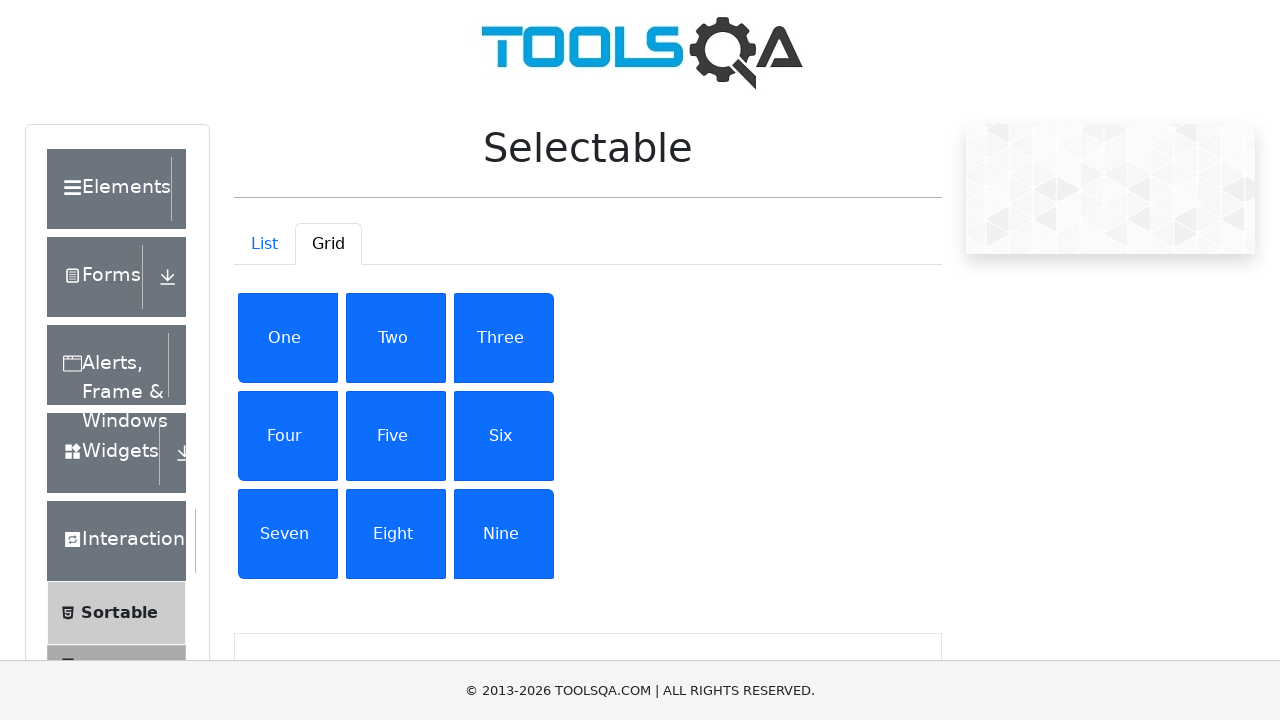

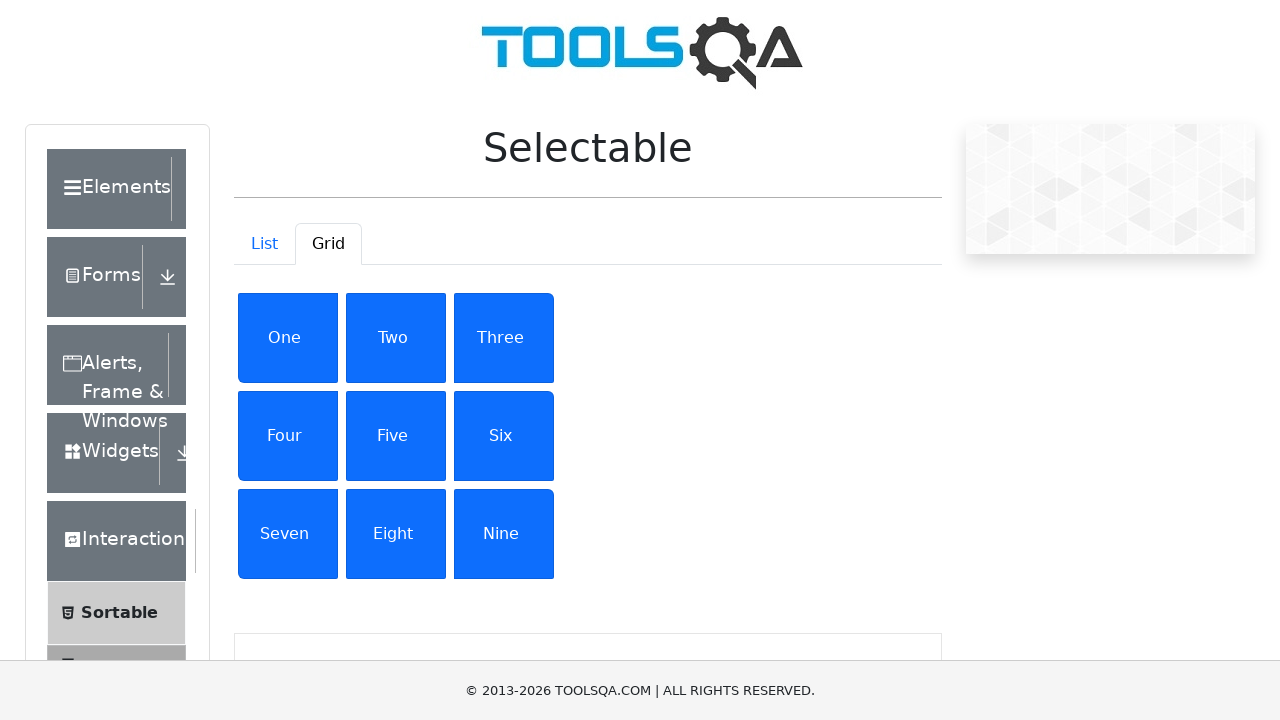